Tests dynamic content loading by clicking a start button and waiting for hidden content to become visible, then verifying the loaded text appears.

Starting URL: http://the-internet.herokuapp.com/dynamic_loading/1

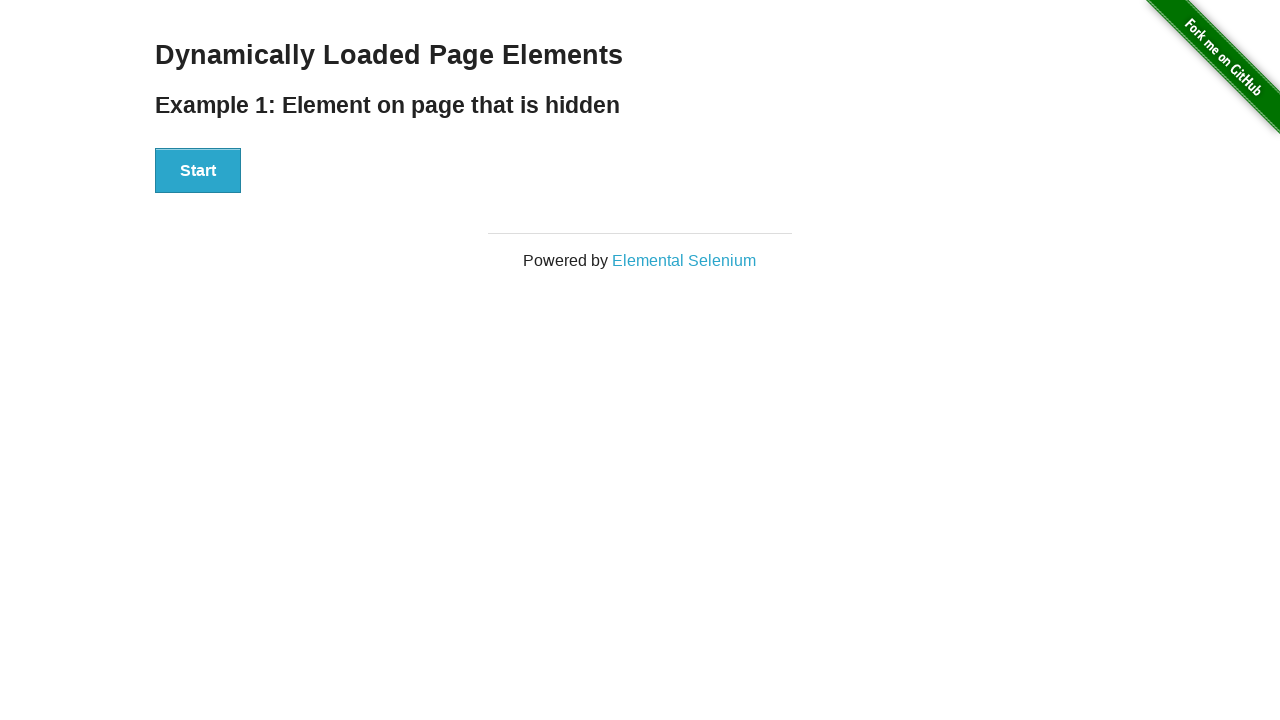

Clicked Start button to begin dynamic content loading at (198, 171) on xpath=//div[@id='start']/button
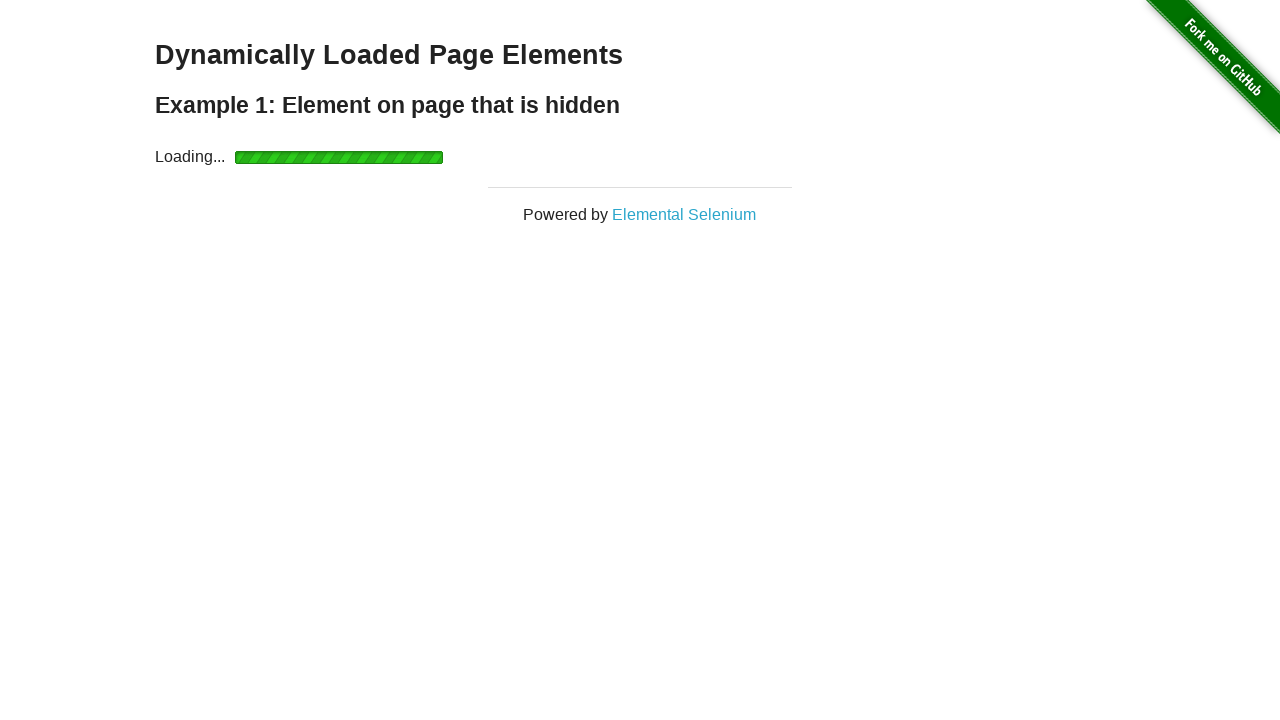

Waited for hidden content to become visible
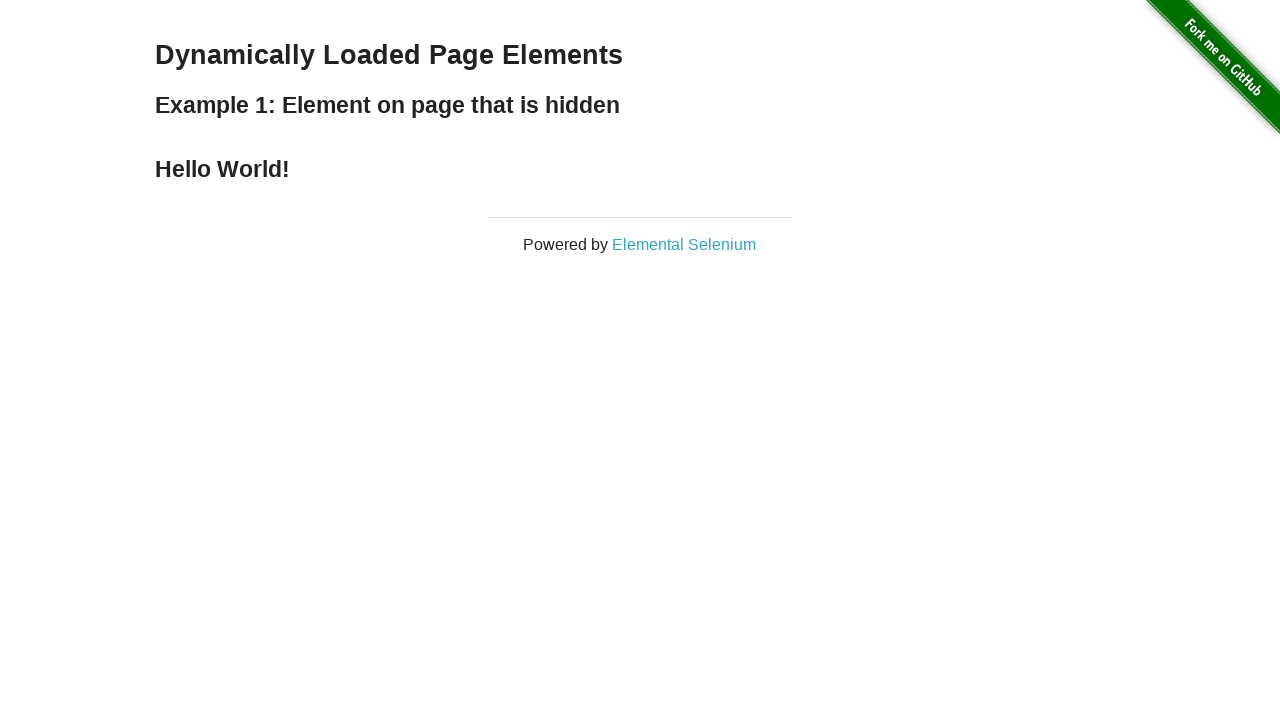

Retrieved loaded text: 'Hello World!'
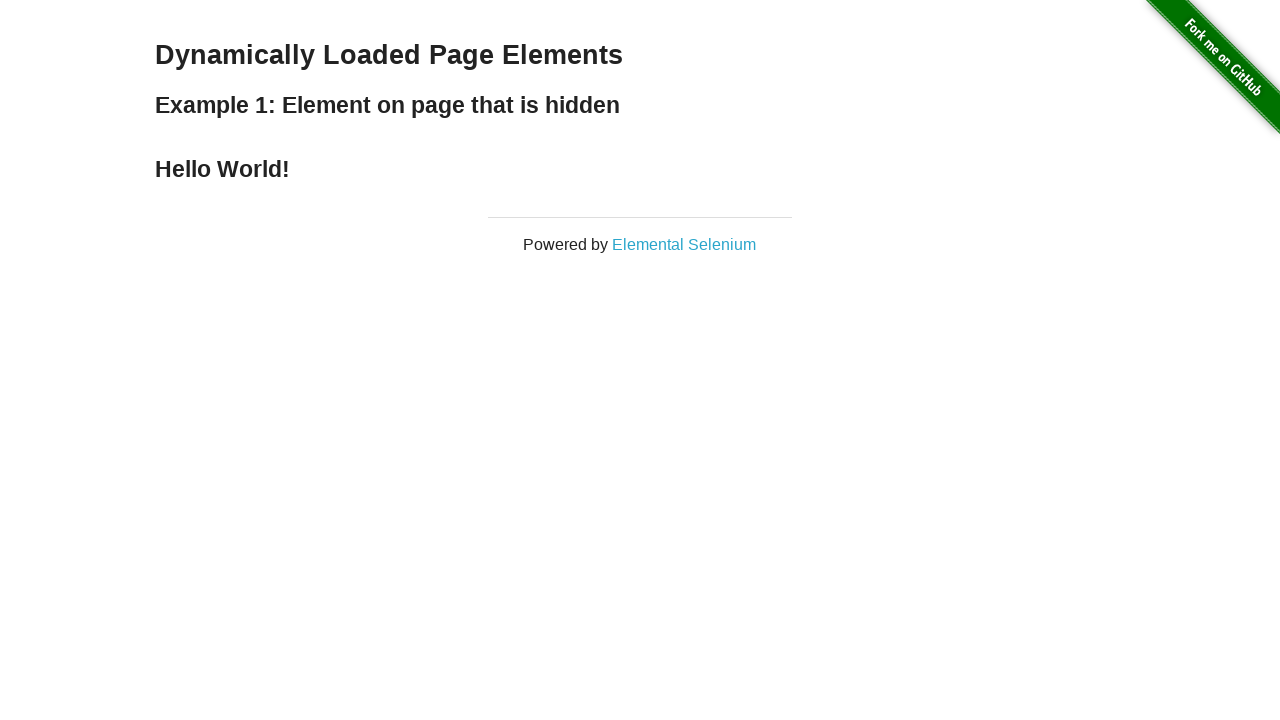

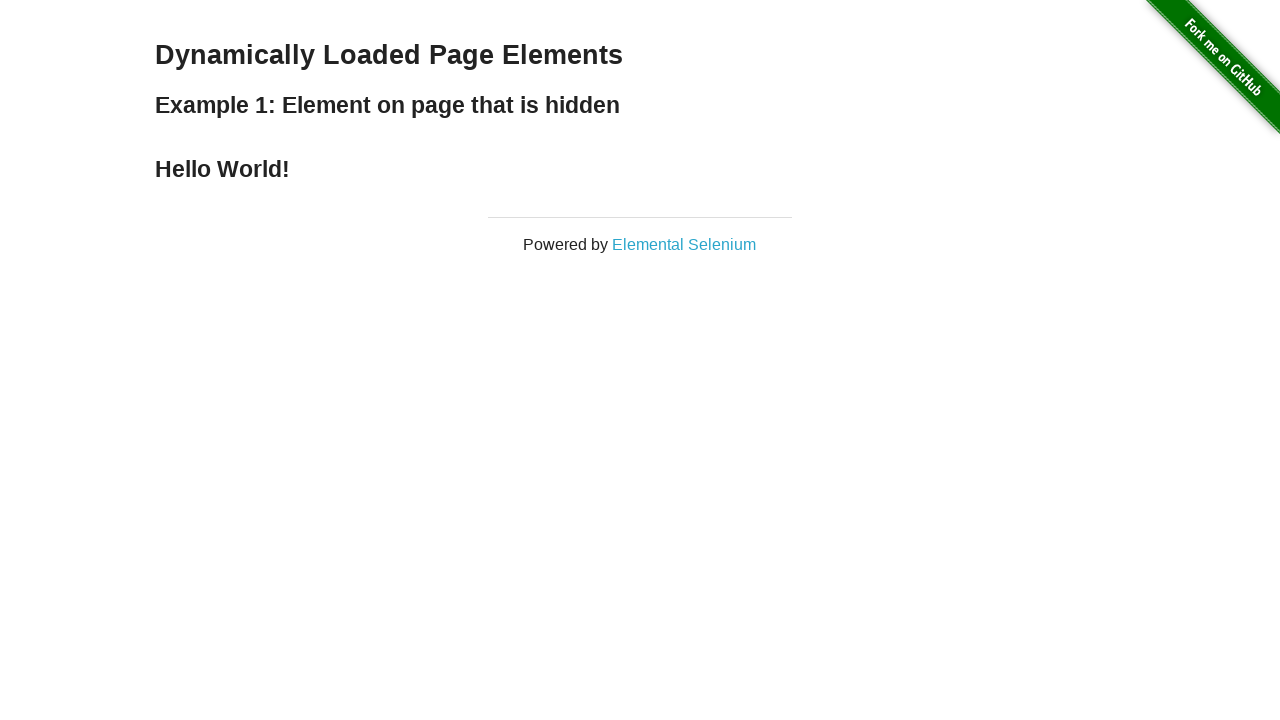